Tests handling of a prompt dialog by clicking to trigger it, entering text, and accepting the dialog

Starting URL: http://demo.automationtesting.in/Alerts.html

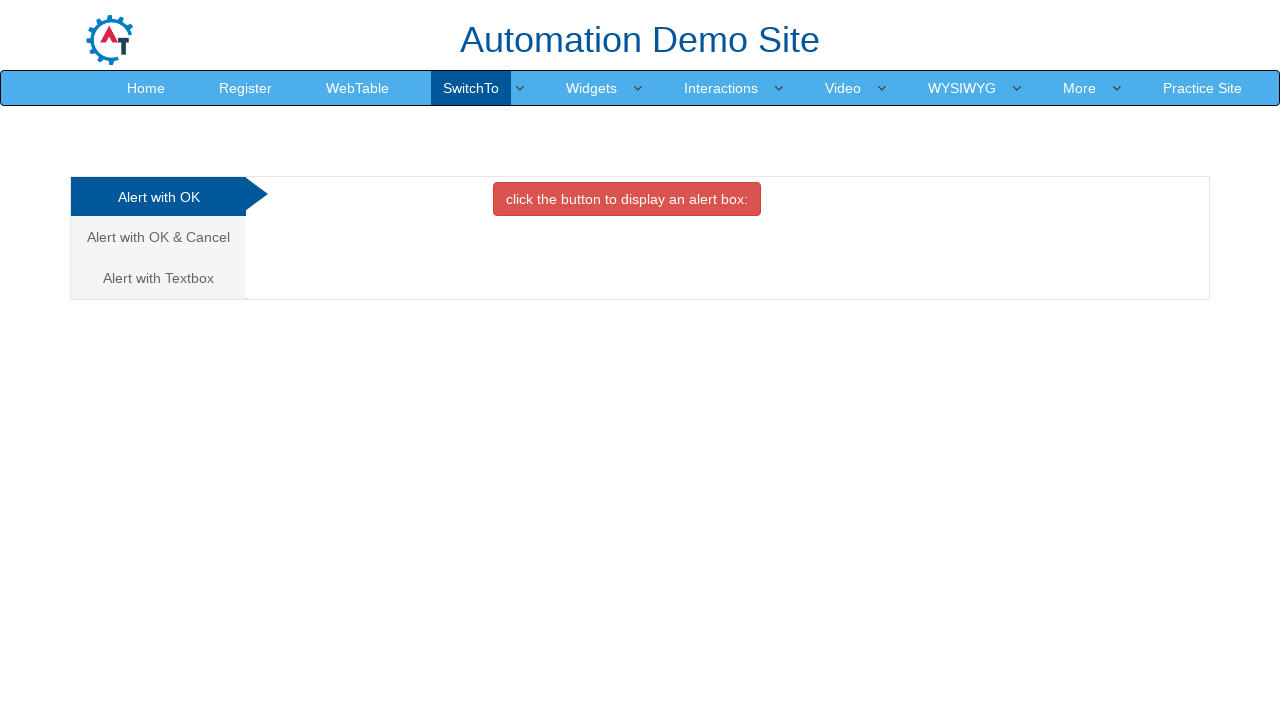

Clicked on the Alert with Textbox tab at (158, 278) on xpath=/html/body/div[1]/div/div/div/div[1]/ul/li[3]/a
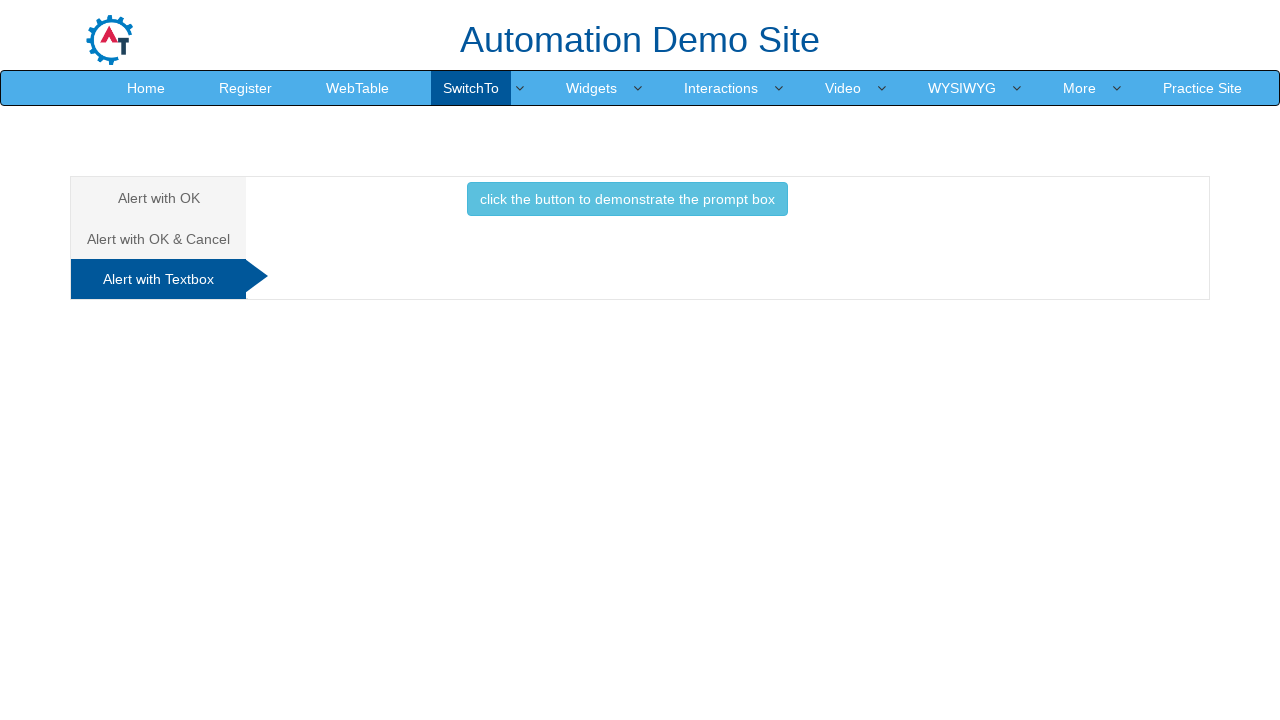

Set up dialog handler to accept prompt with text 'Prasad is here'
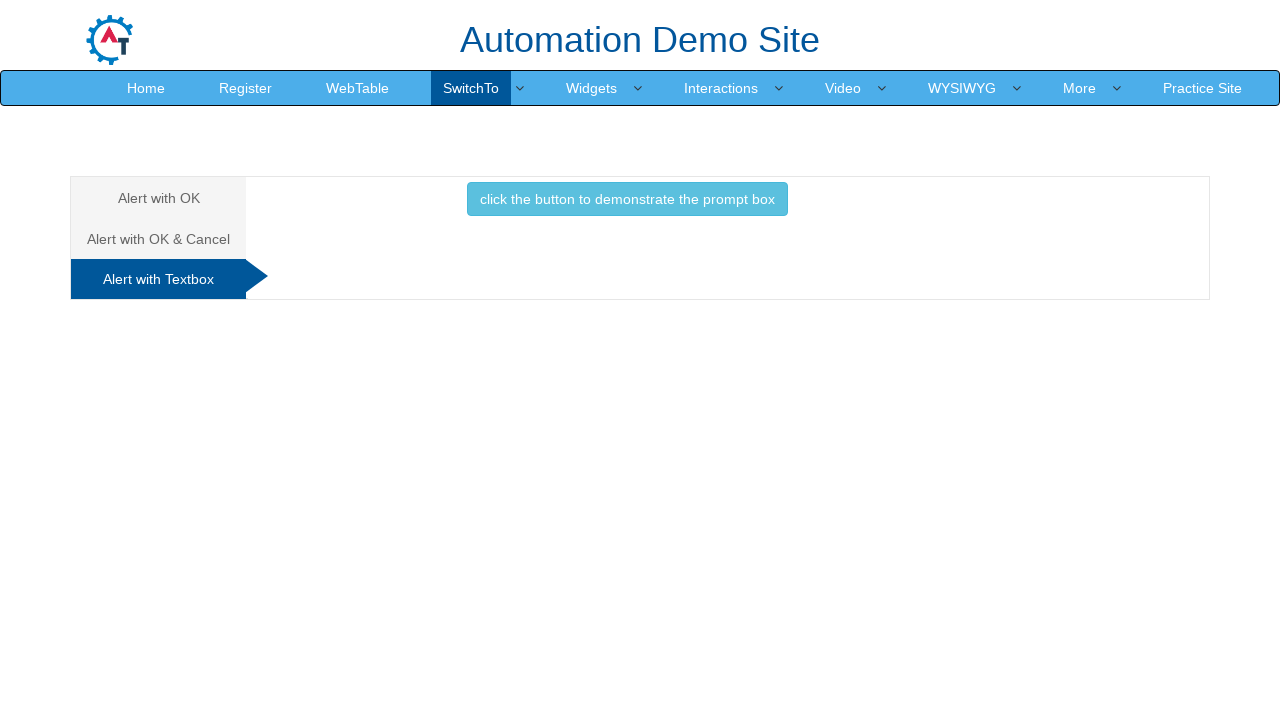

Clicked button to trigger prompt dialog at (627, 199) on xpath=//button[@onclick='promptbox()']
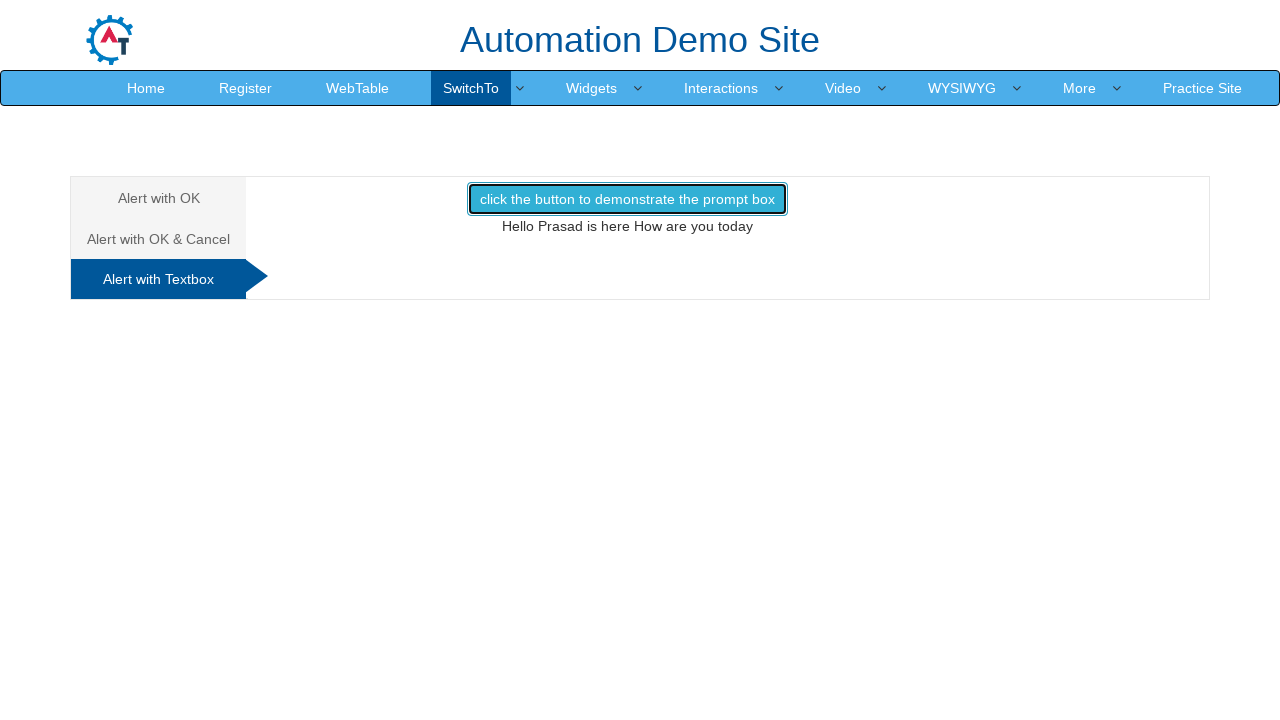

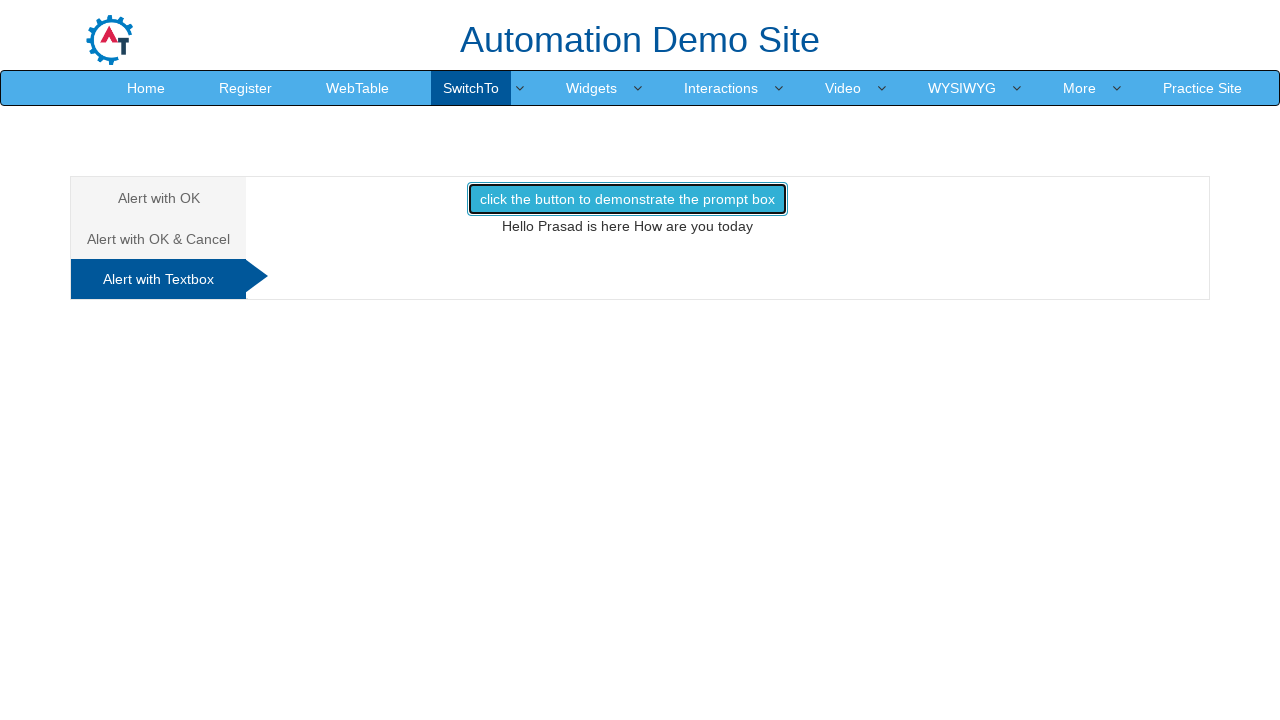